Tests registration form by filling in first name, last name, and email fields, then submitting the form and verifying success message

Starting URL: http://suninjuly.github.io/registration1.html

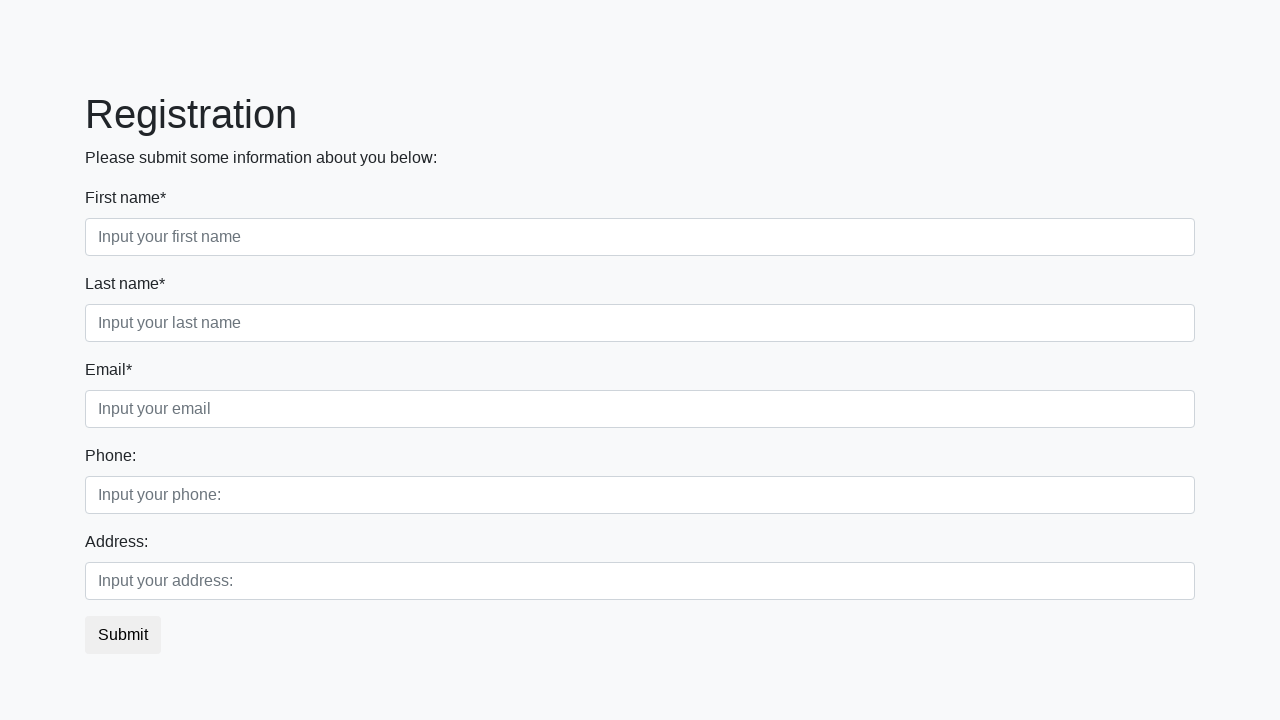

Filled first name field with 'Ivan' on .first_block>.form-group.first_class input
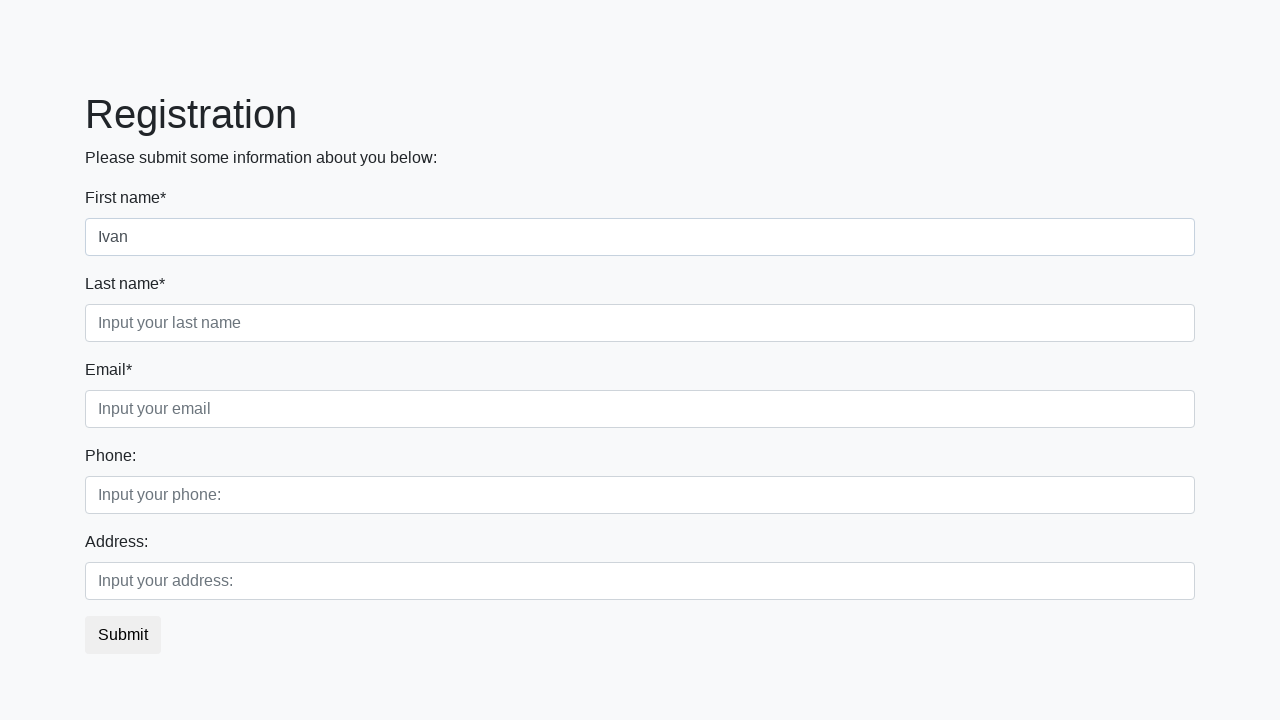

Filled email field with 'test@example.com' on .first_block>.form-group.third_class input
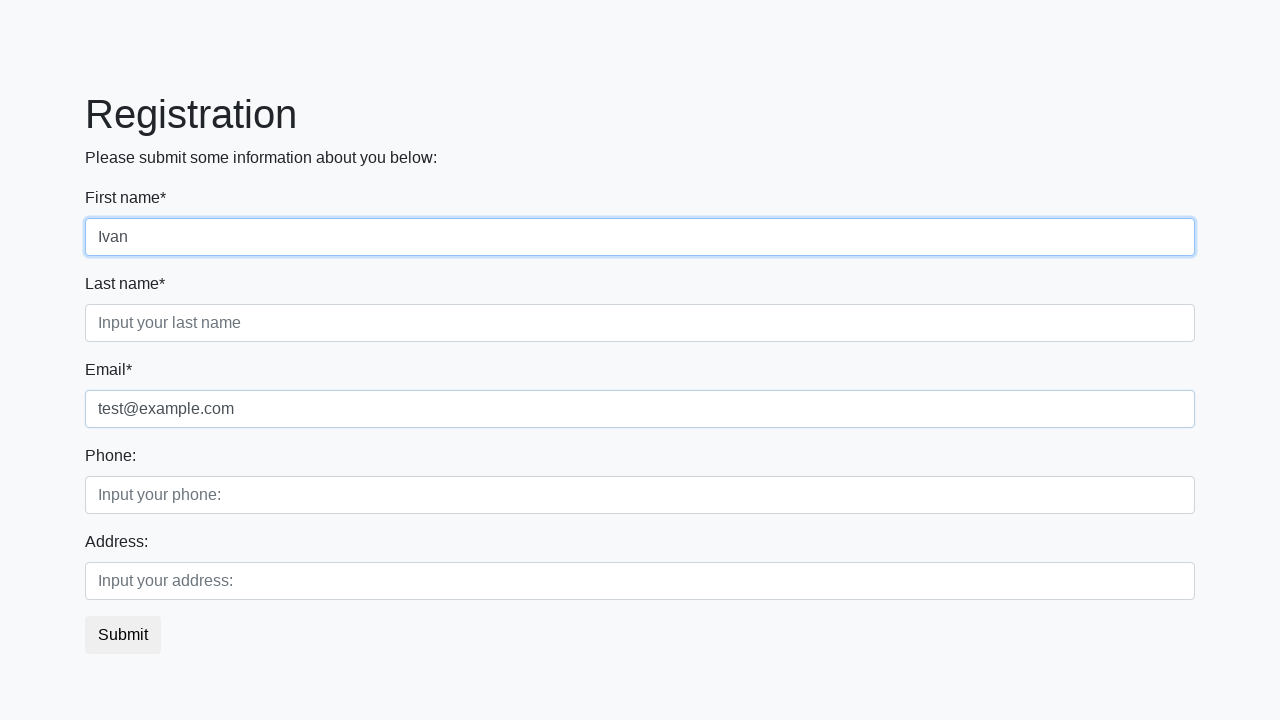

Filled last name field with 'Petrov' on .first_block>.form-group.second_class input
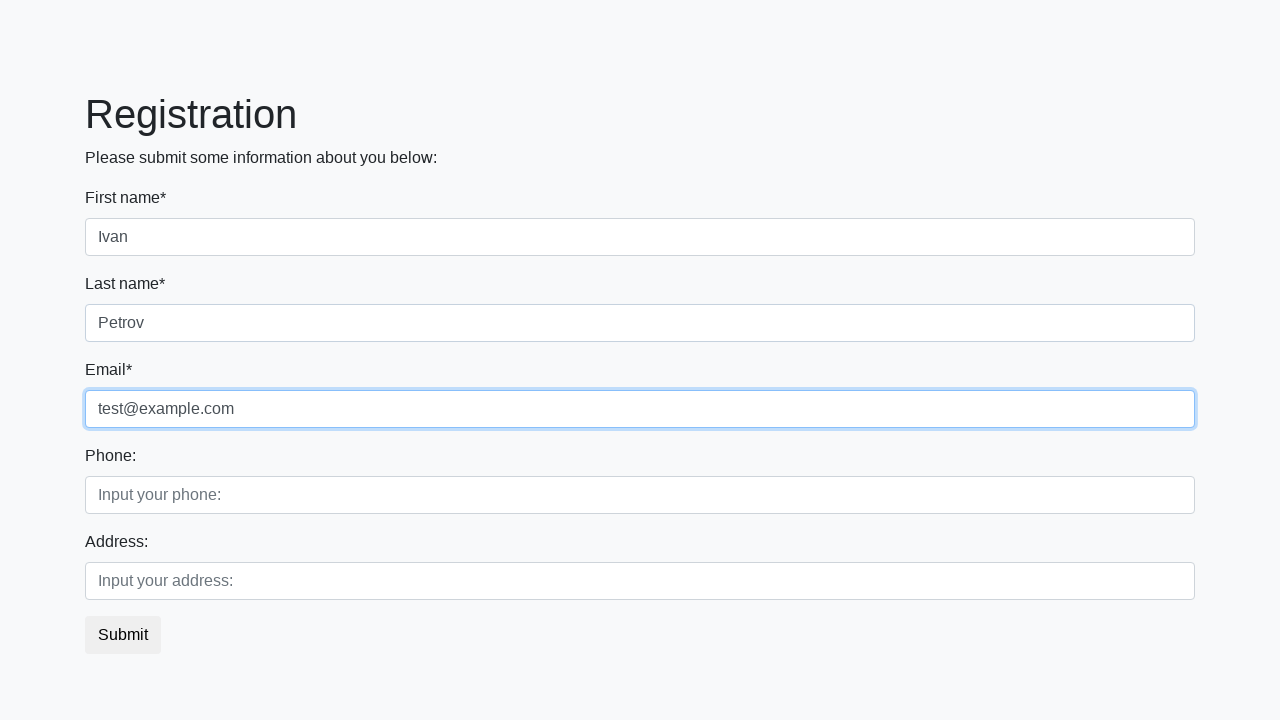

Clicked submit button to register at (123, 635) on [type='submit']
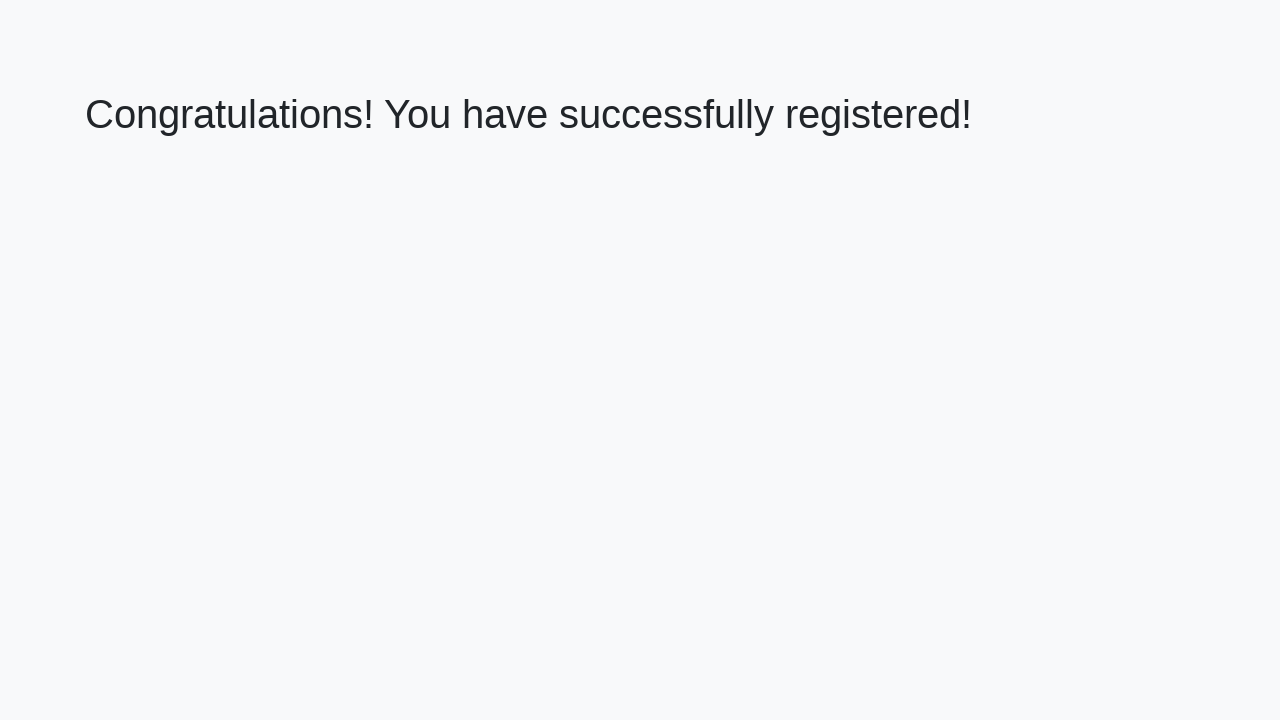

Success message heading loaded
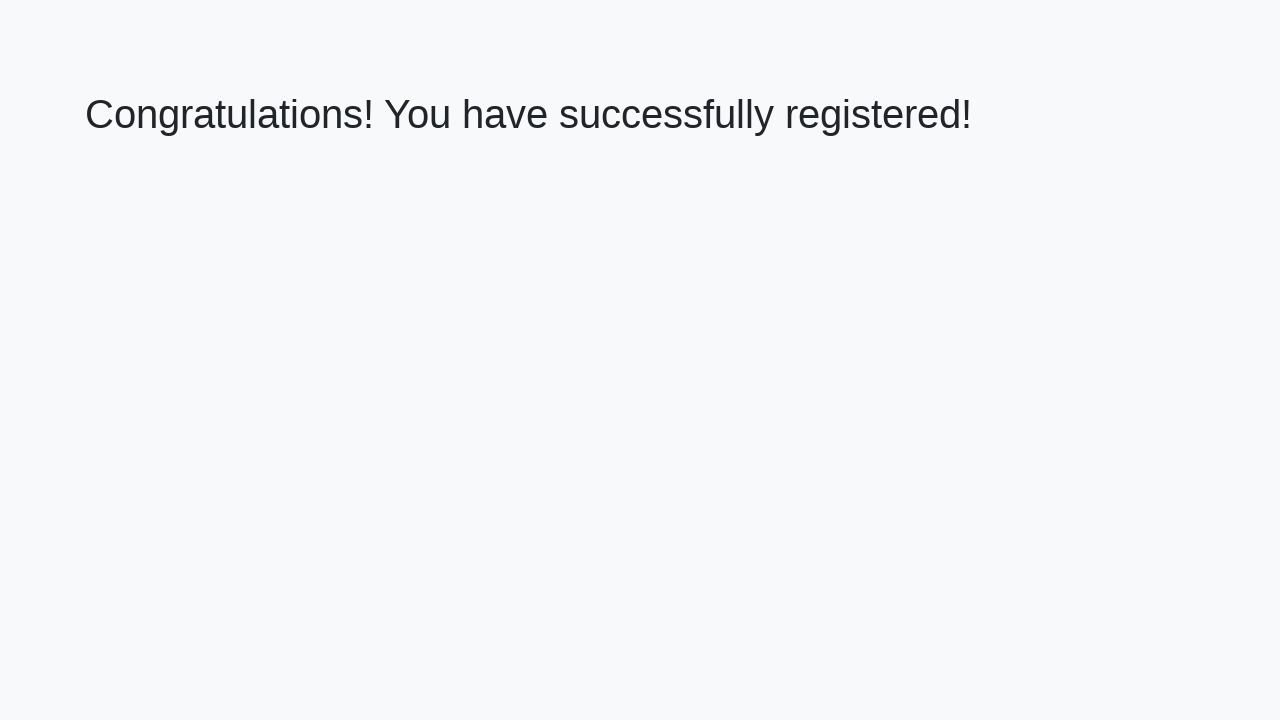

Retrieved success message text: 'Congratulations! You have successfully registered!'
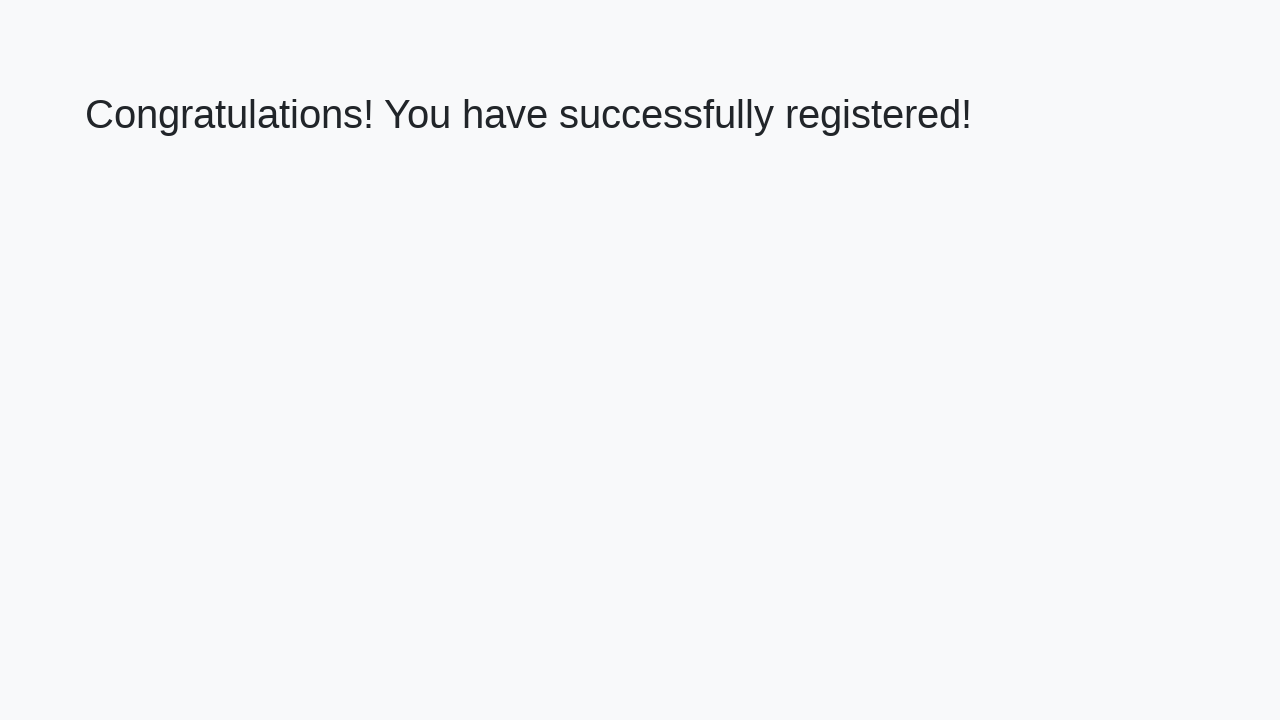

Verified success message matches expected text
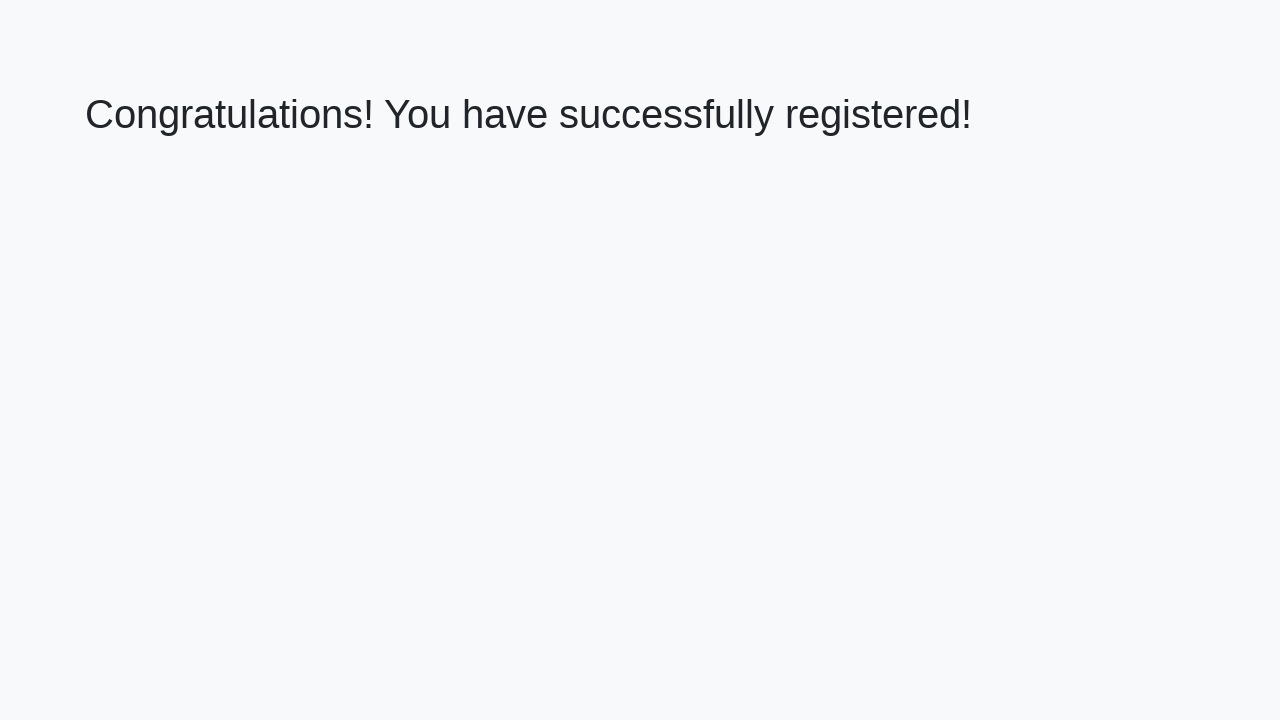

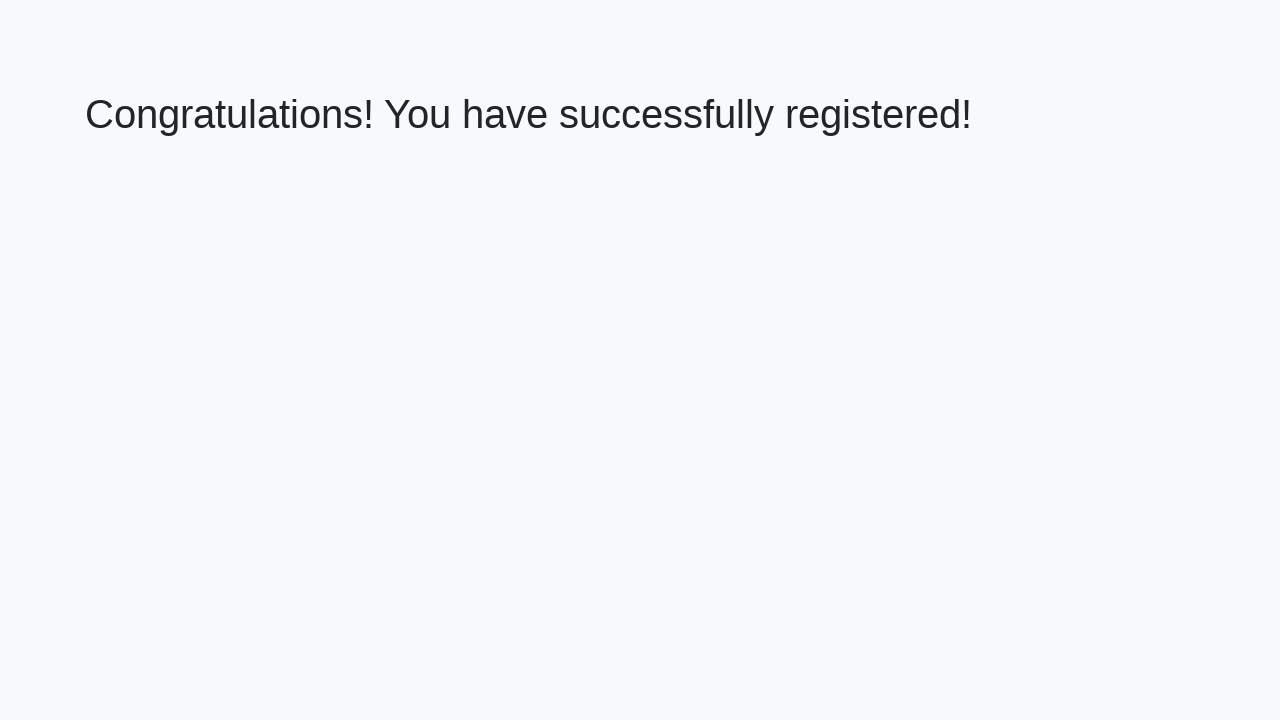